Tests right-click functionality by navigating to buttons page and performing a right-click action

Starting URL: https://demoqa.com

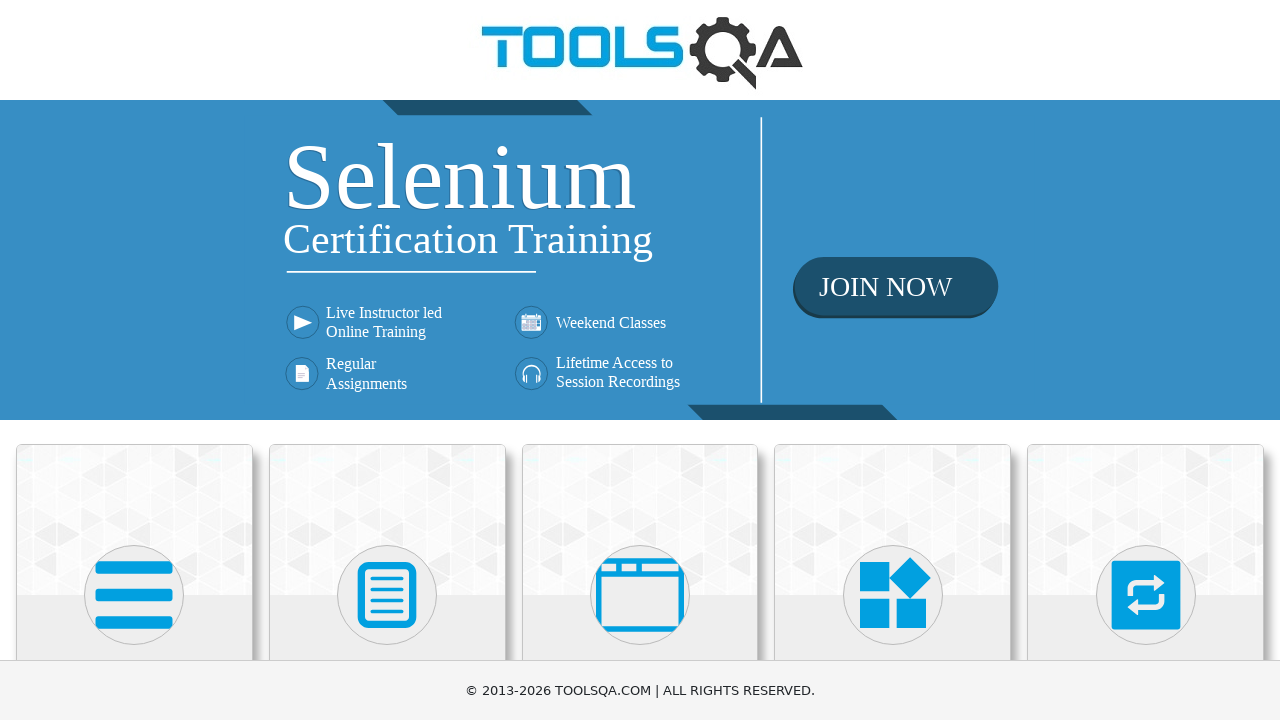

Clicked first card to navigate at (134, 520) on div.card:first-child
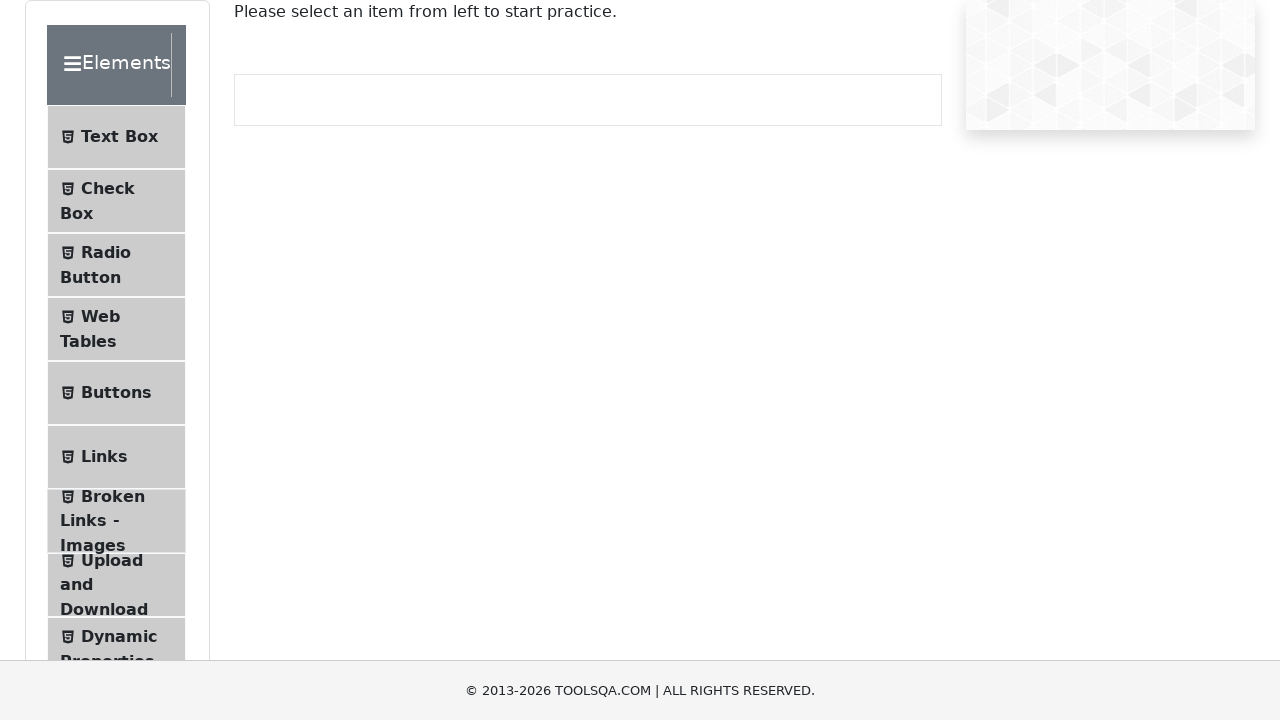

Scrolled down using PageDown key
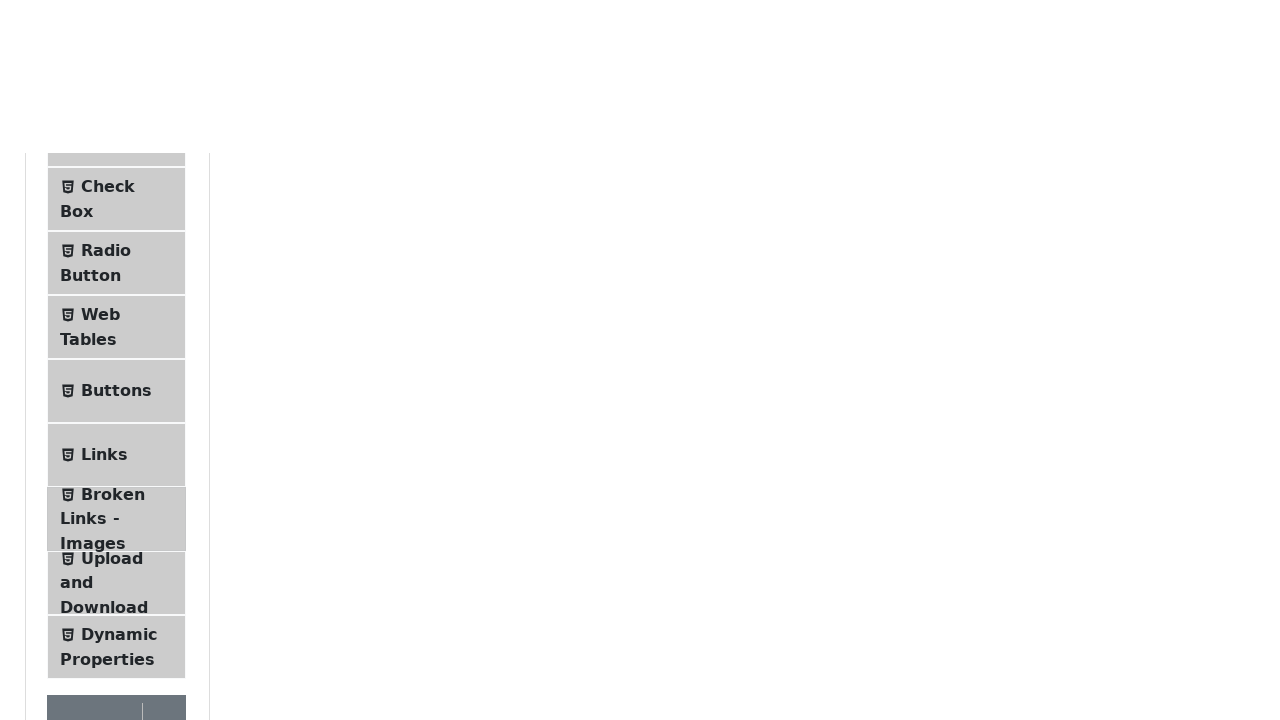

Clicked on Buttons link to navigate to buttons page at (116, 361) on text=Buttons
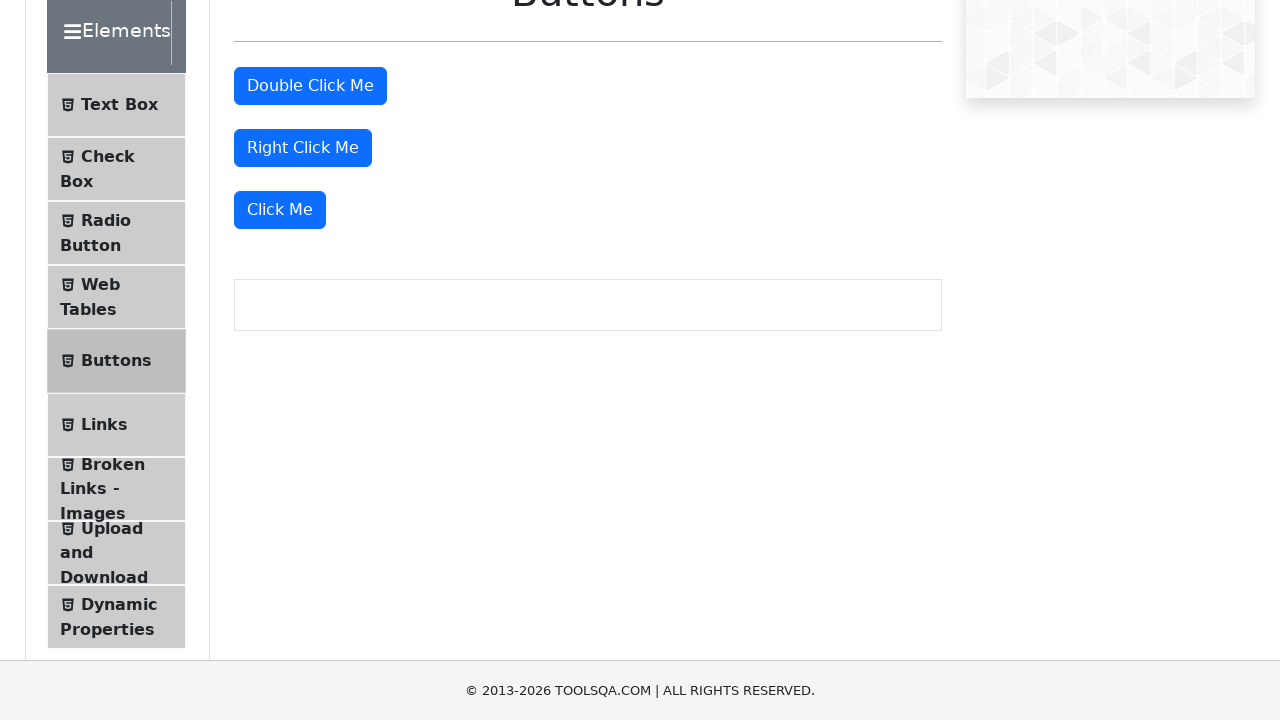

Right-clicked on the right-click button at (303, 148) on button#rightClickBtn
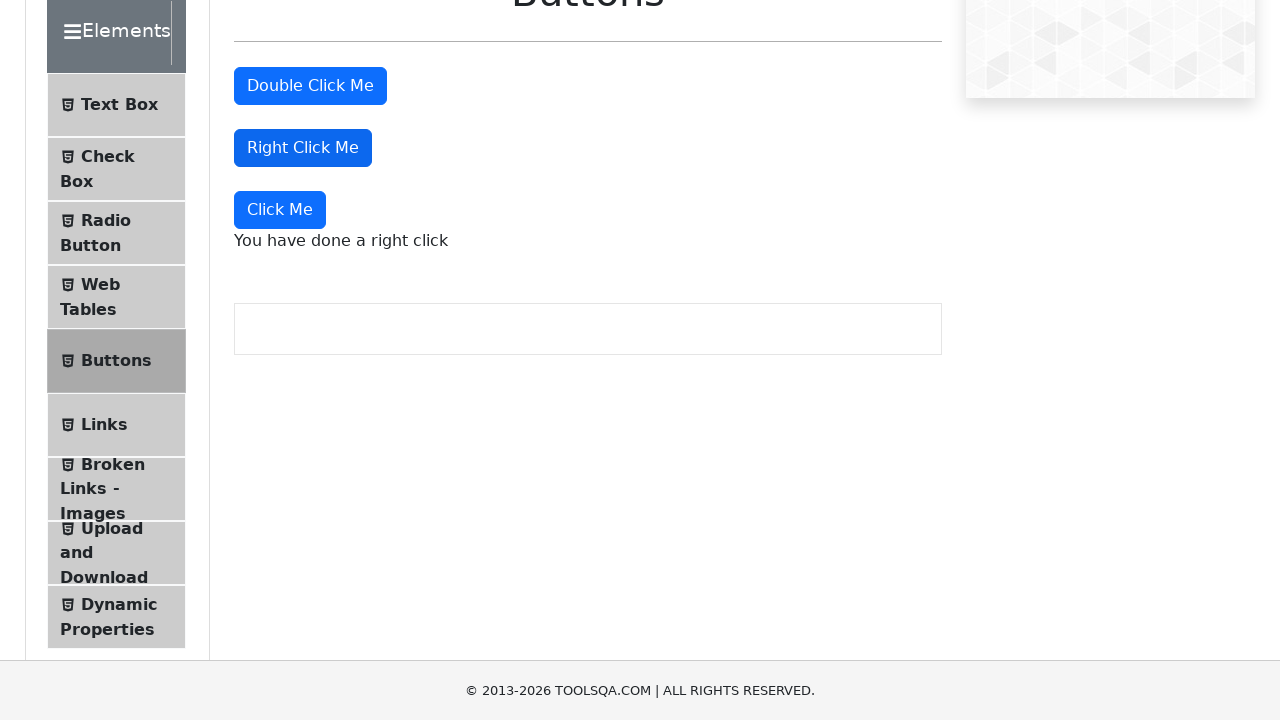

Right-click message element loaded and is visible
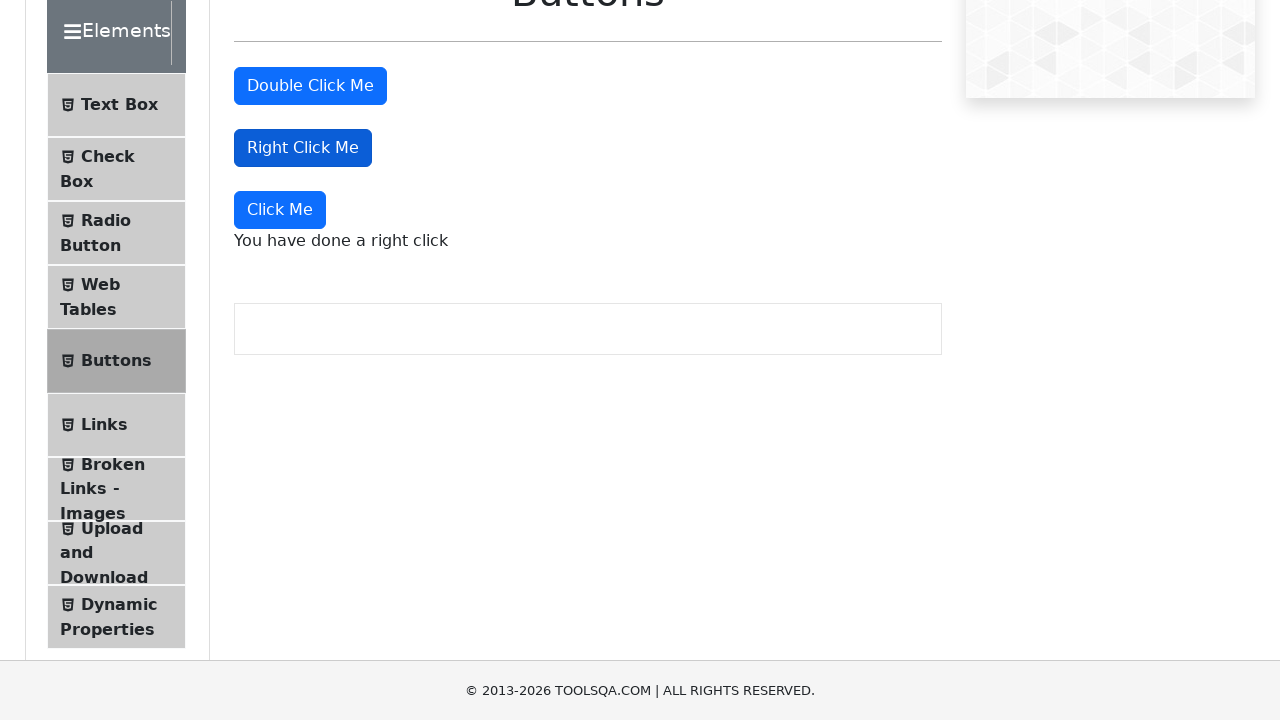

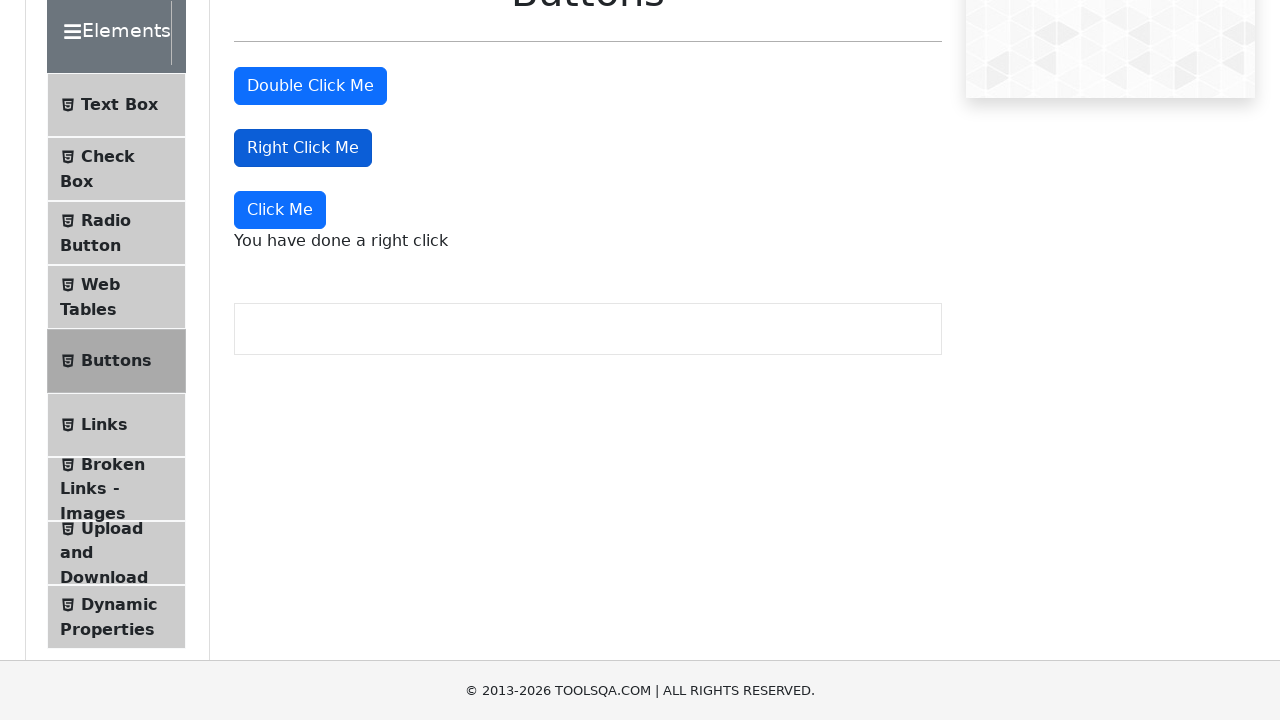